Tests dropdown selection functionality on a registration form by selecting various options from multiple dropdowns using different selection methods

Starting URL: https://demo.automationtesting.in/Register.html

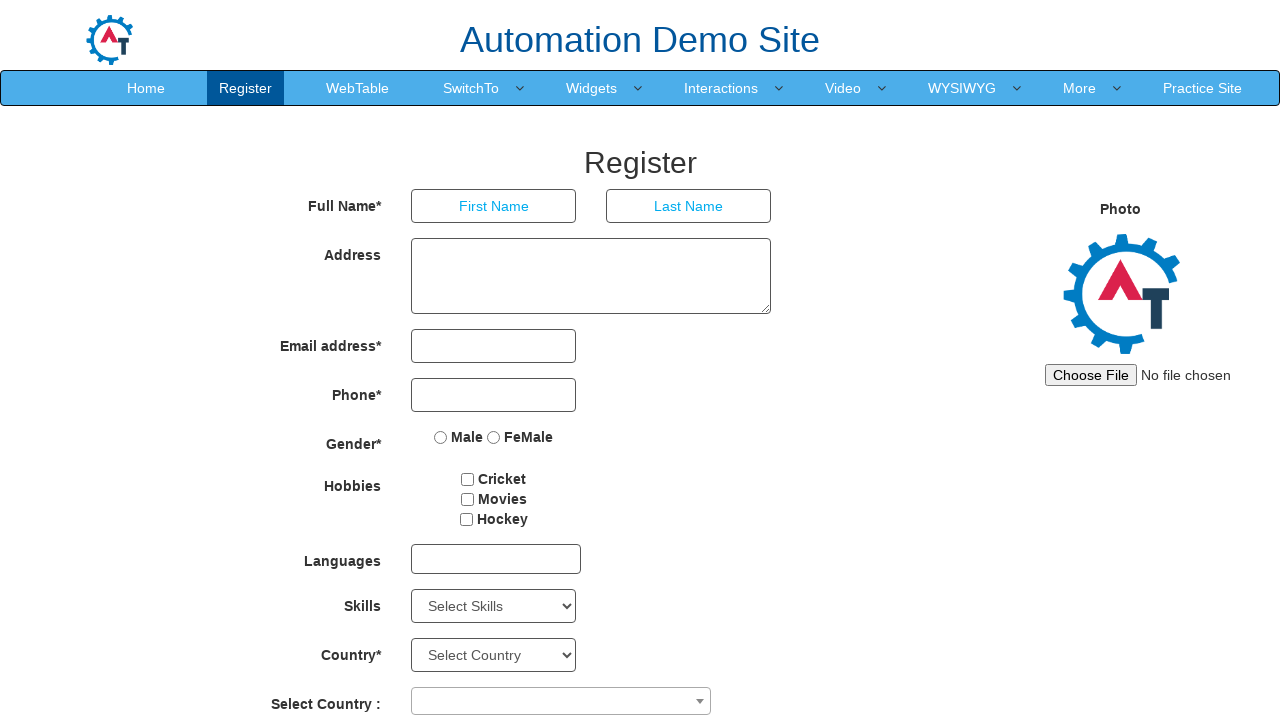

Selected Skills dropdown option at index 3 on (//select[1])[1]
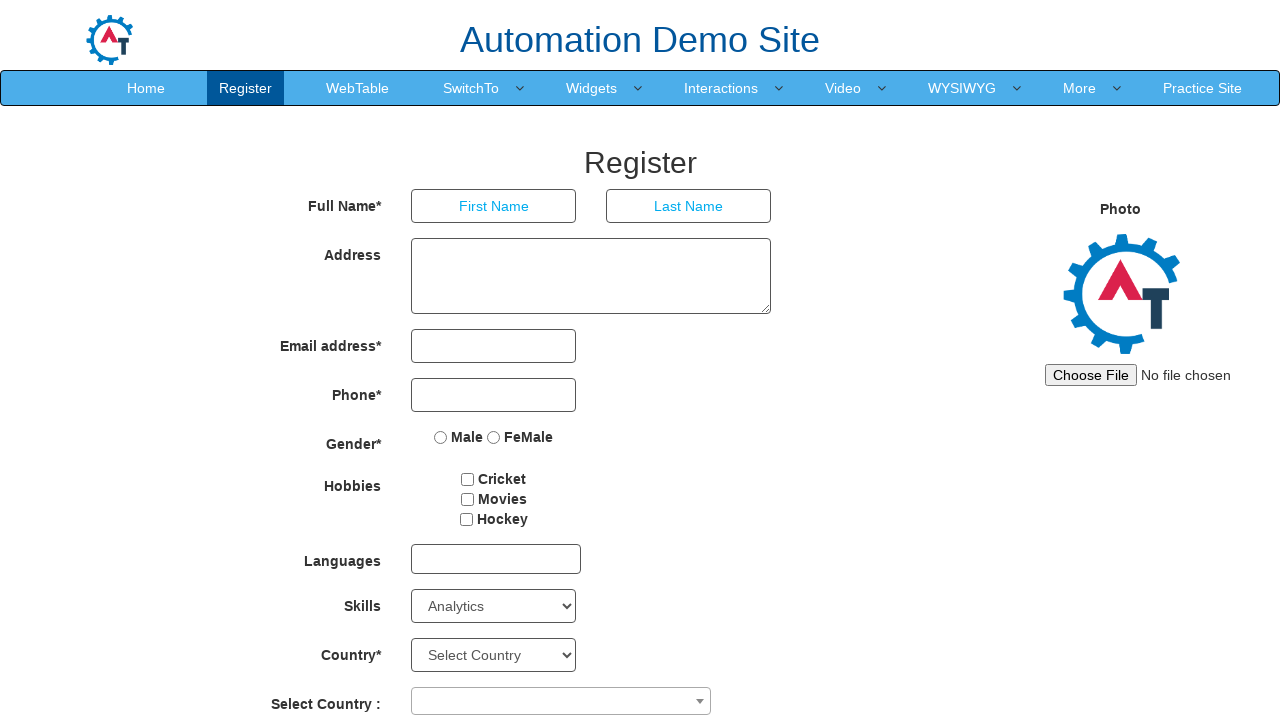

Selected Skills dropdown option with value 'Java' on (//select[1])[1]
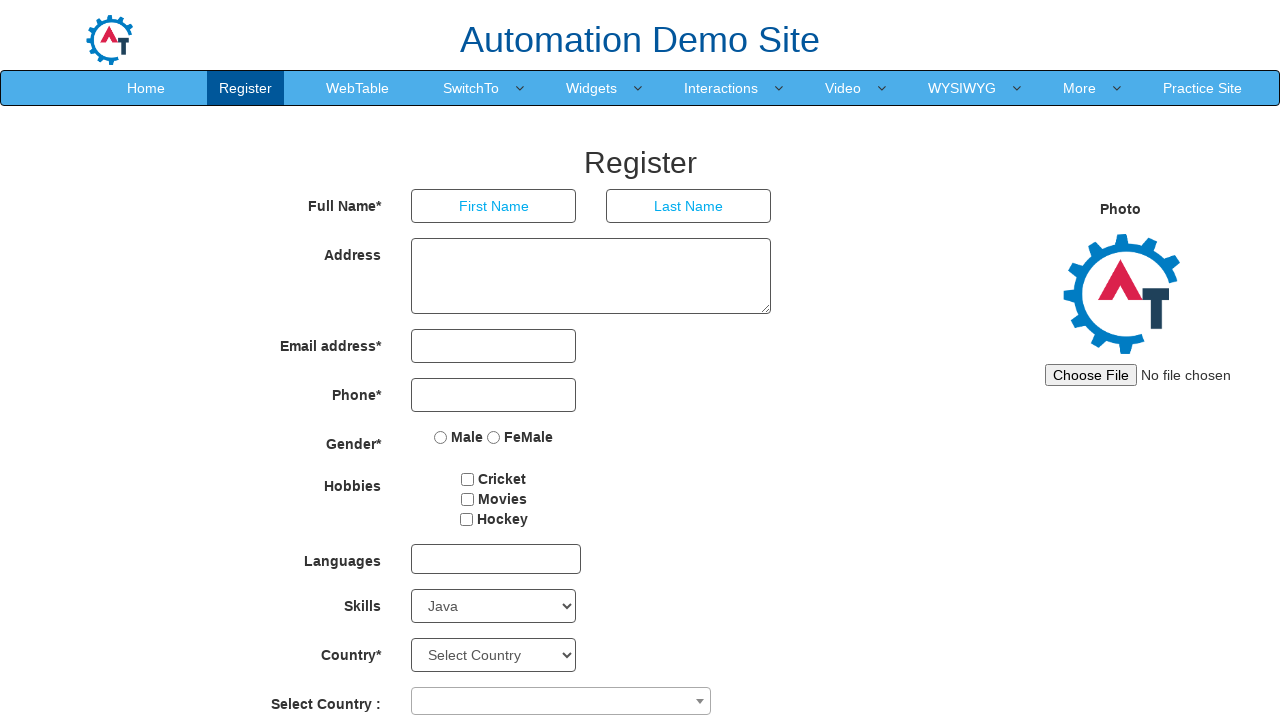

Selected Skills dropdown option with label 'Python' on (//select[1])[1]
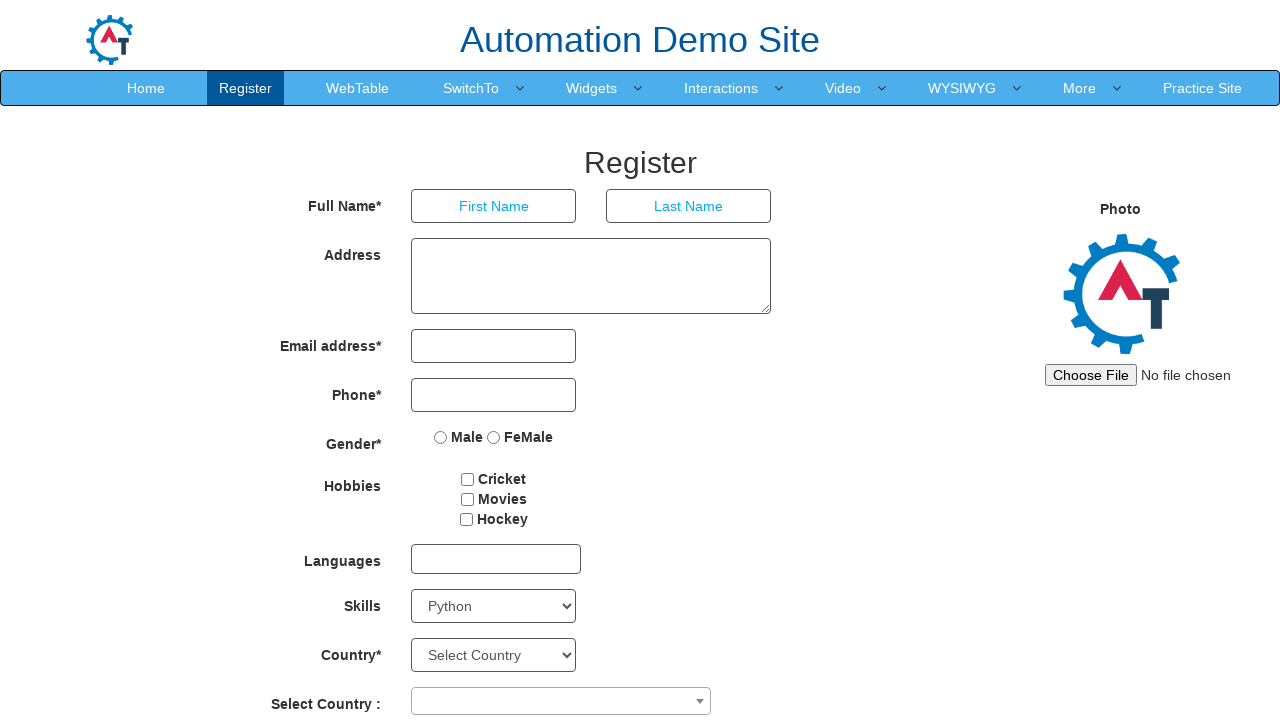

Selected Country dropdown option at index 7 on (//select[1])[3]
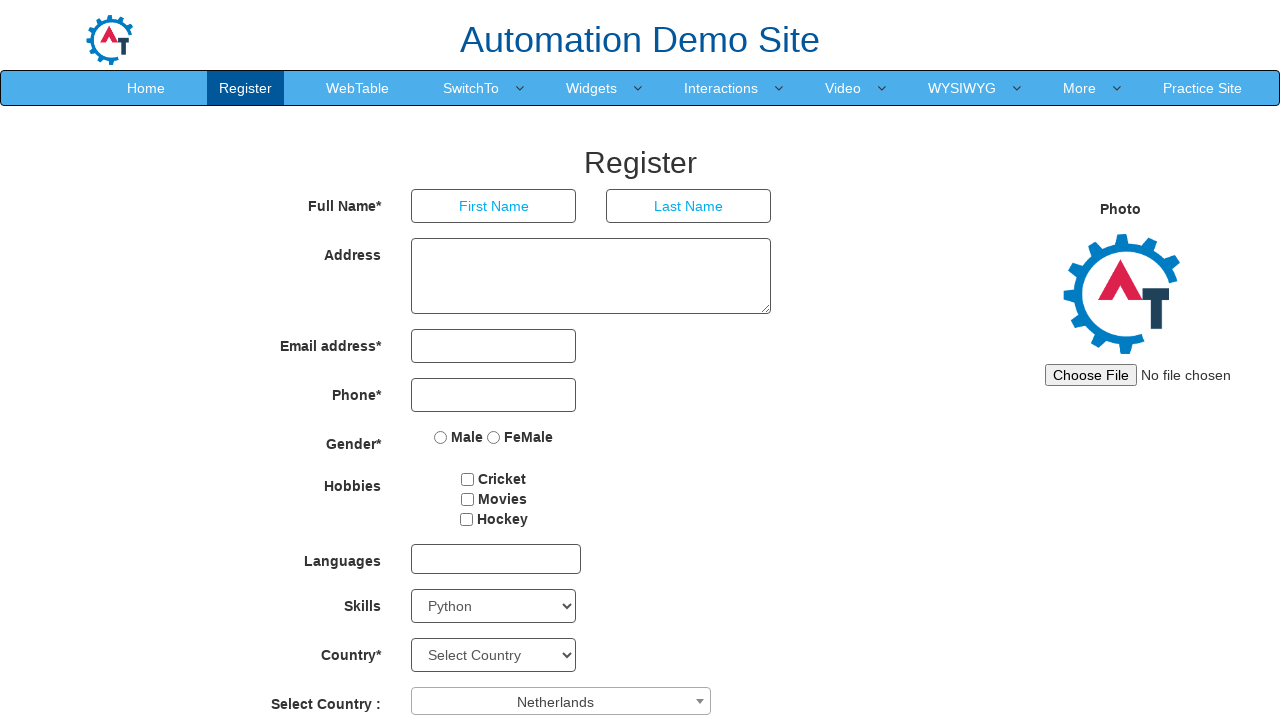

Selected Country dropdown option with value 'India' on (//select[1])[3]
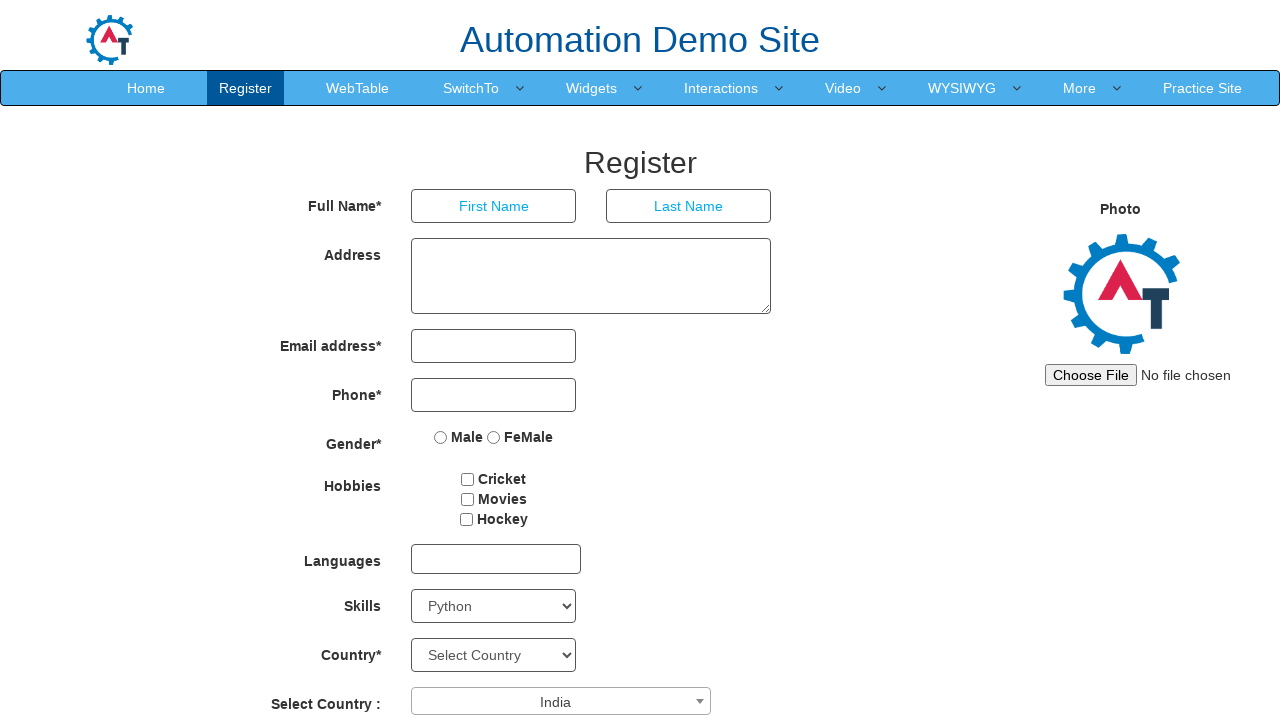

Selected Country dropdown option with label 'Australia' on (//select[1])[3]
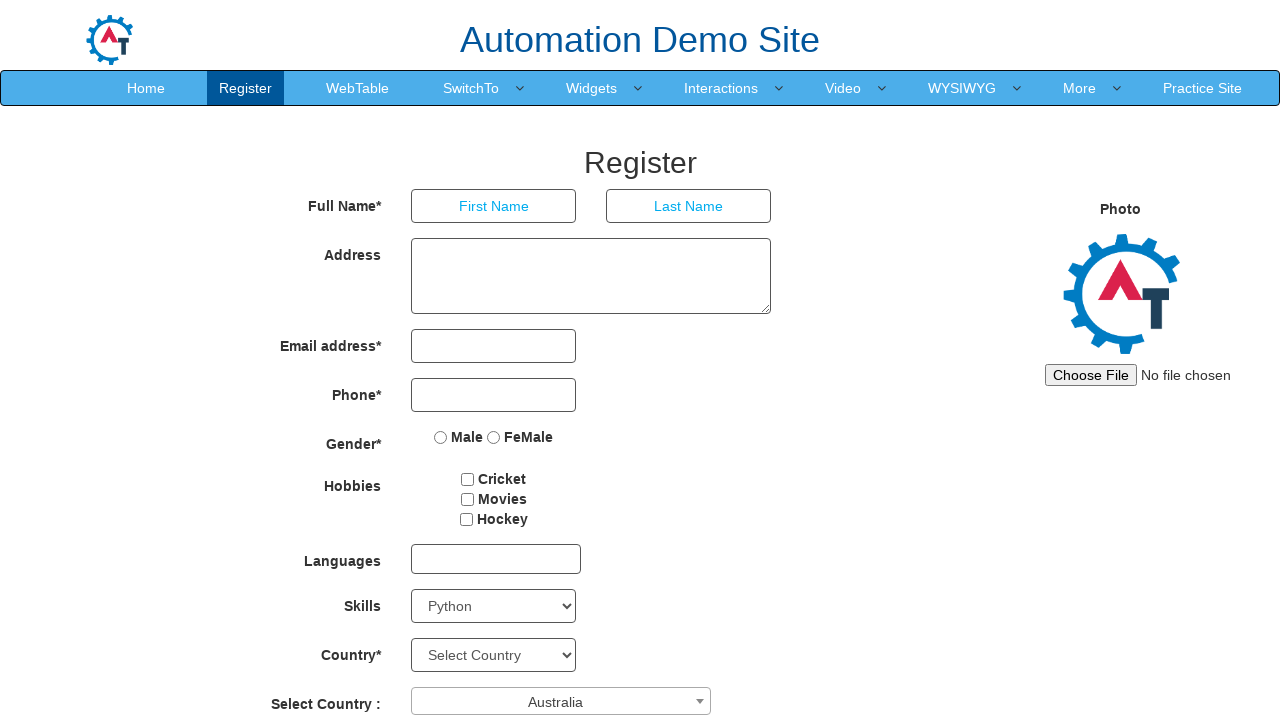

Selected Year dropdown option at index 5 on (//select[1])[4]
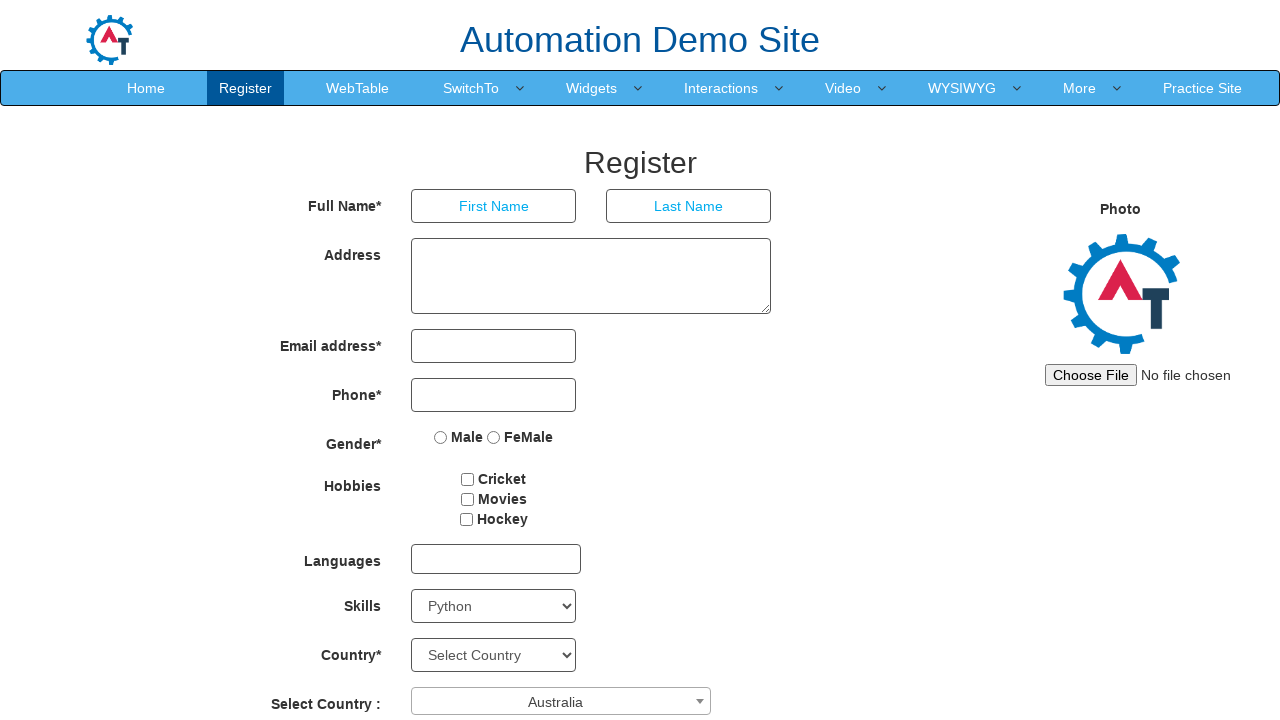

Selected Year dropdown option with value '1998' on (//select[1])[4]
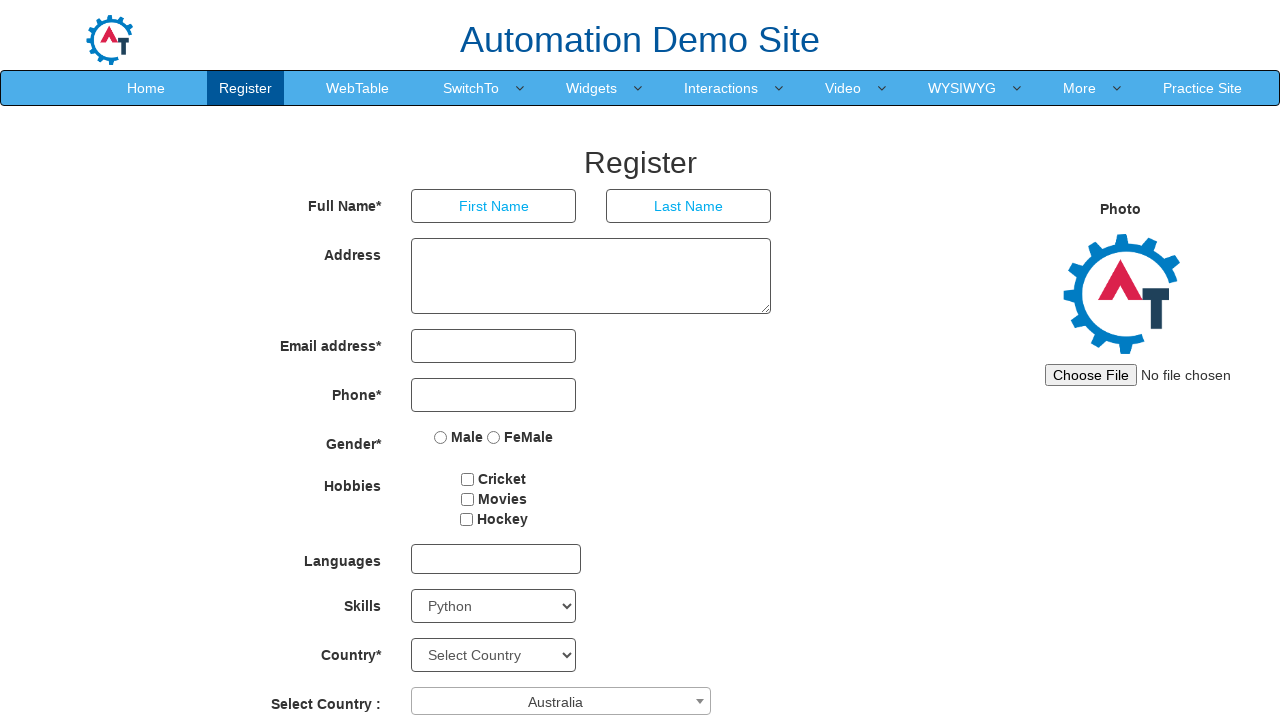

Selected Year dropdown option with label '1997' on (//select[1])[4]
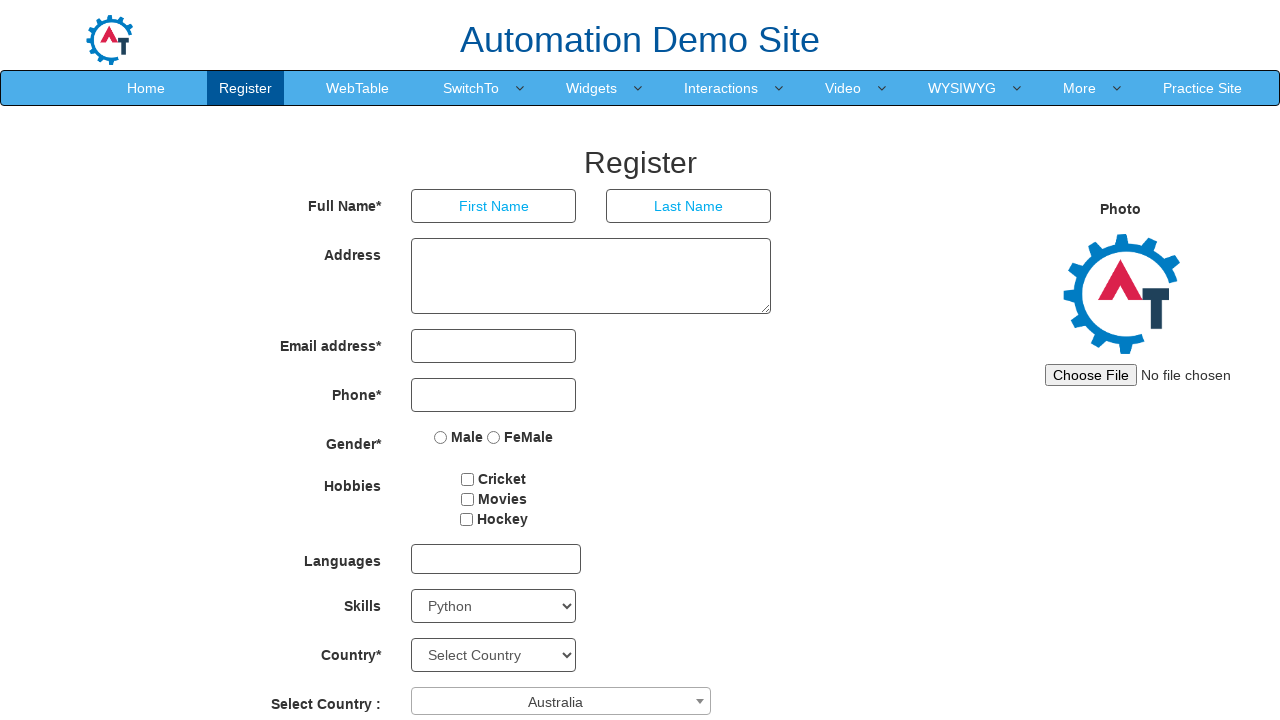

Selected Month dropdown option at index 3 on (//select[1])[5]
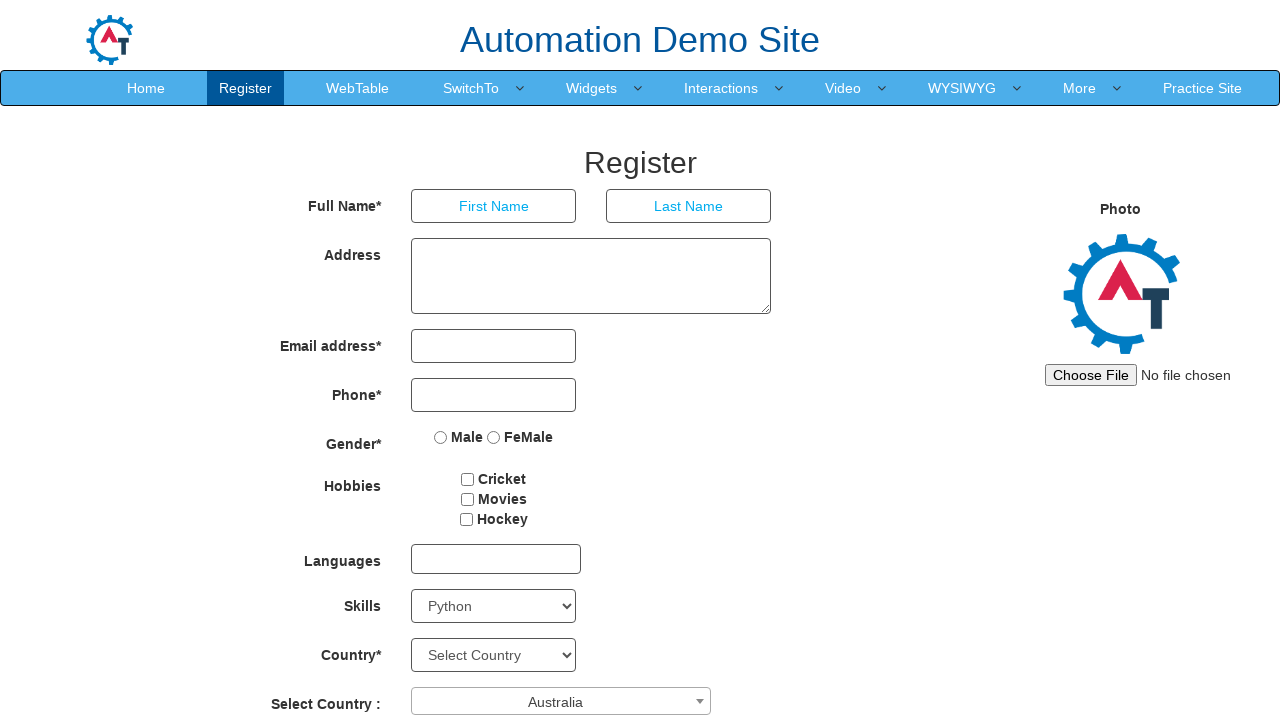

Selected Month dropdown option with value 'April' on (//select[1])[5]
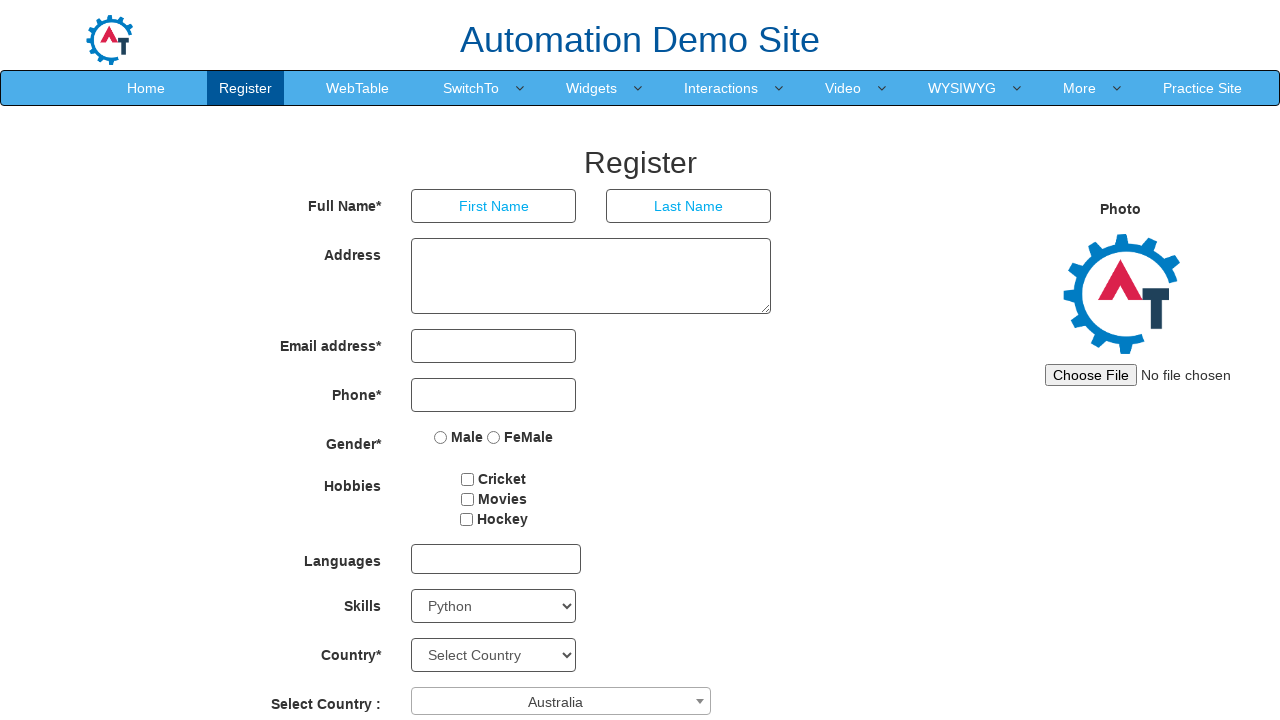

Selected Month dropdown option with label 'May' on (//select[1])[5]
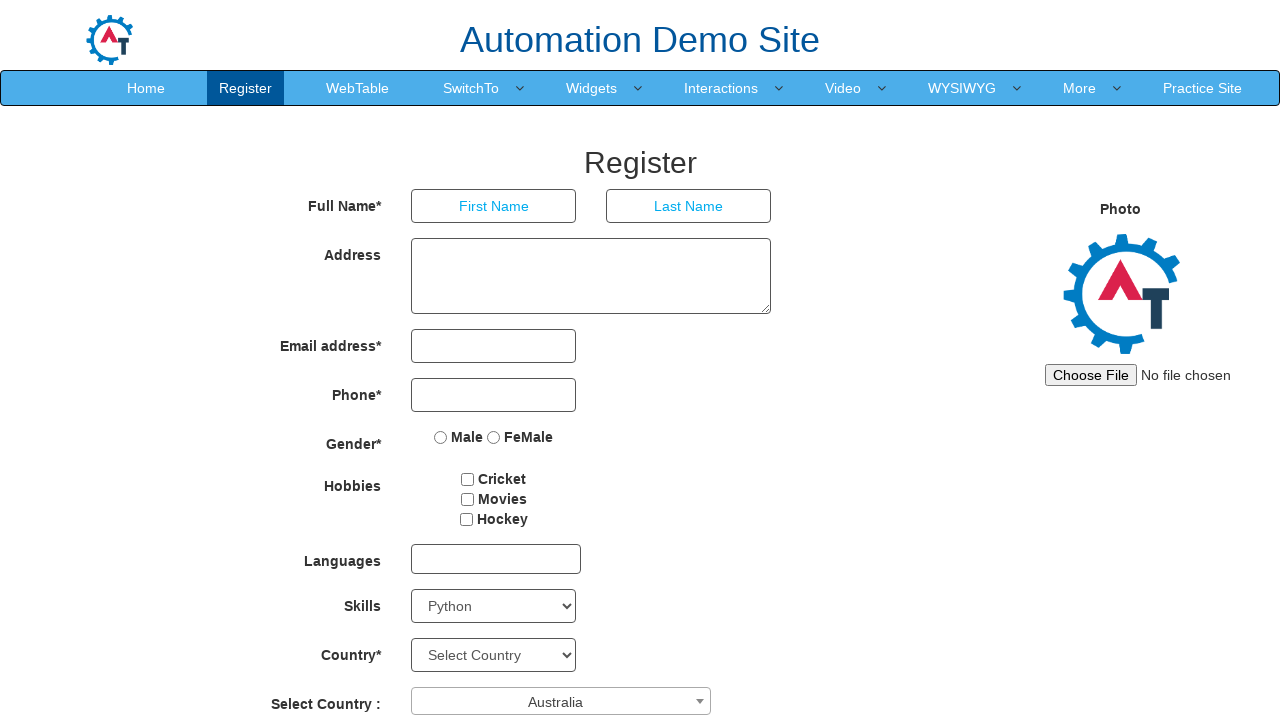

Selected Day dropdown option at index 4 on (//select[1])[6]
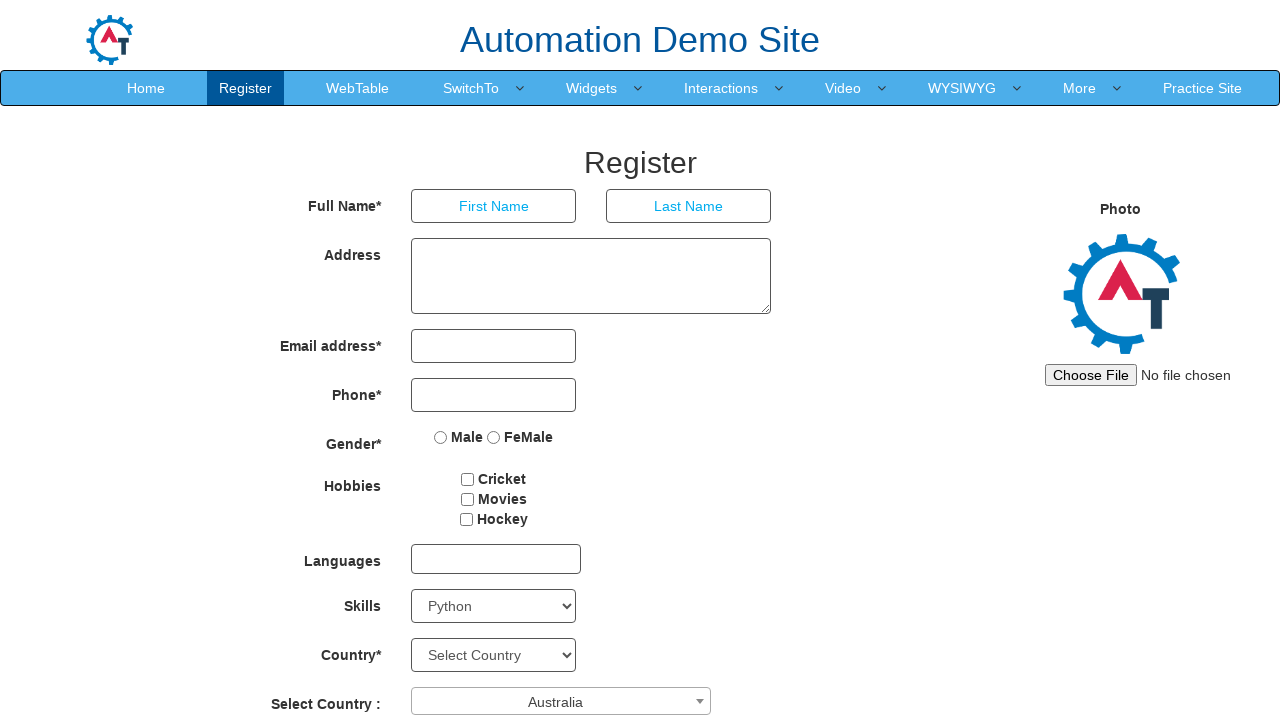

Selected Day dropdown option with value '5' on (//select[1])[6]
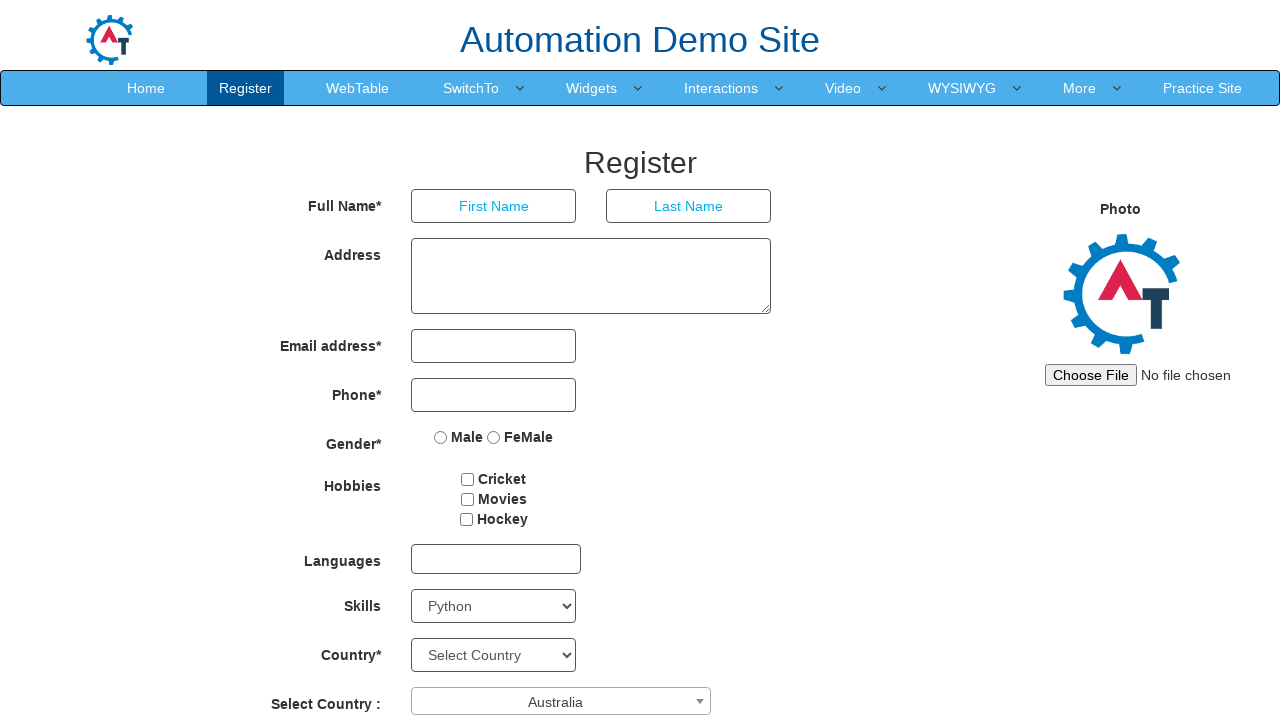

Selected Day dropdown option with label '14' on (//select[1])[6]
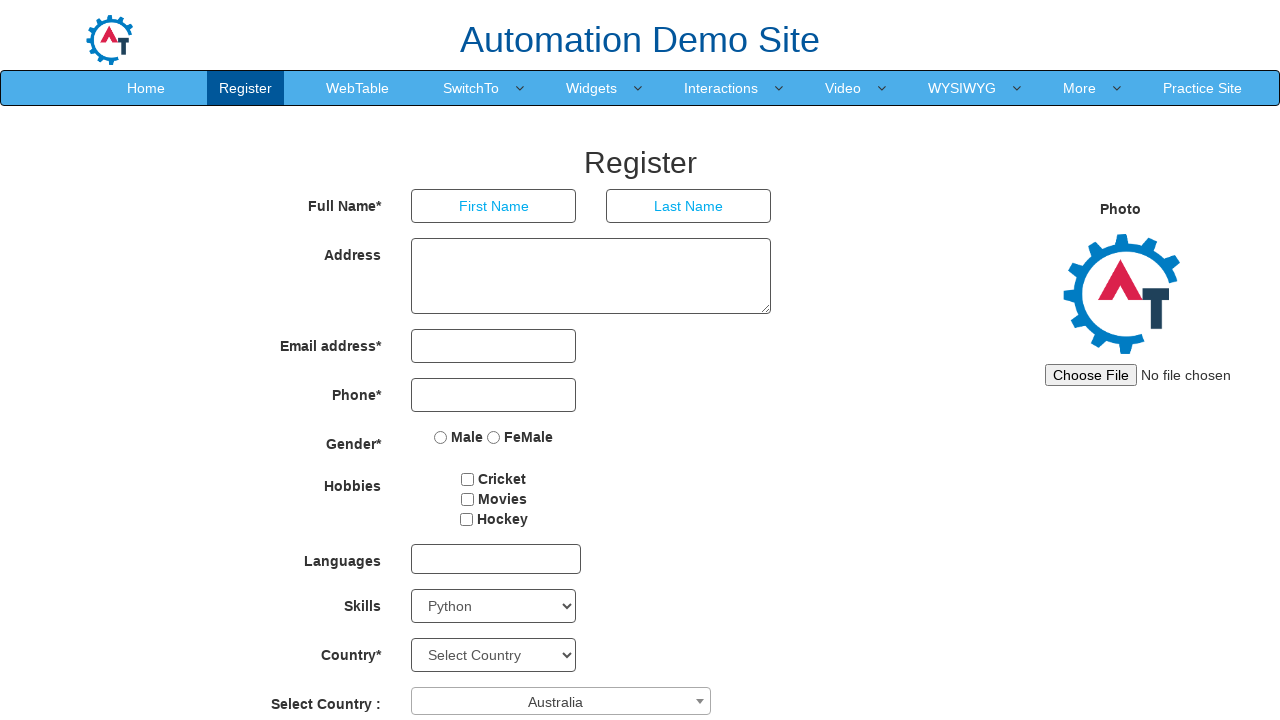

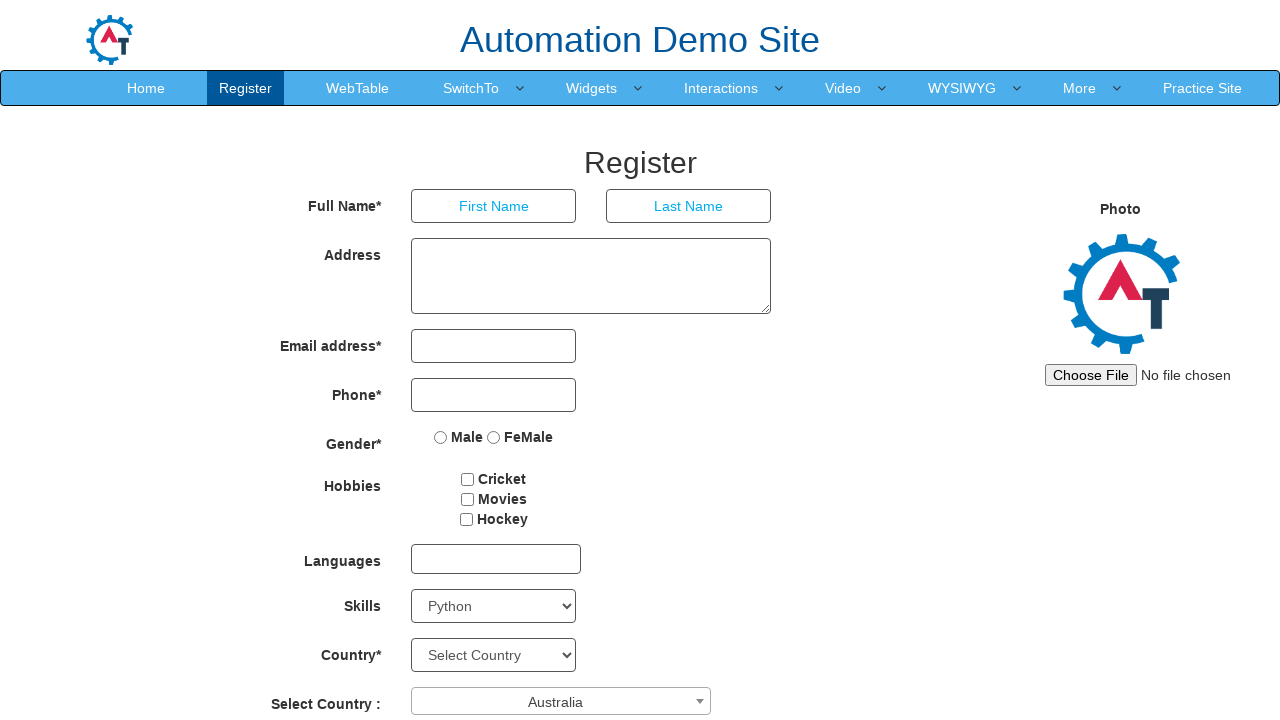